Tests that new todo items are appended to the bottom of the list by creating 3 items

Starting URL: https://demo.playwright.dev/todomvc

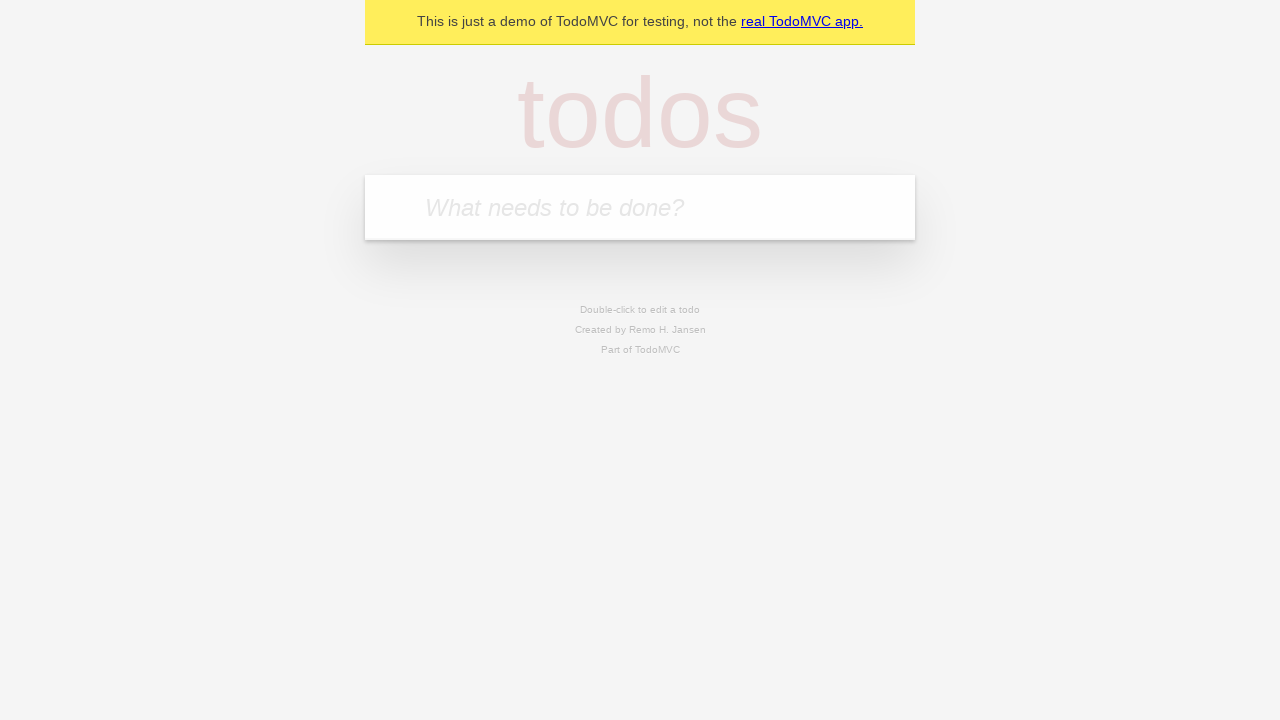

Navigated to TodoMVC demo page
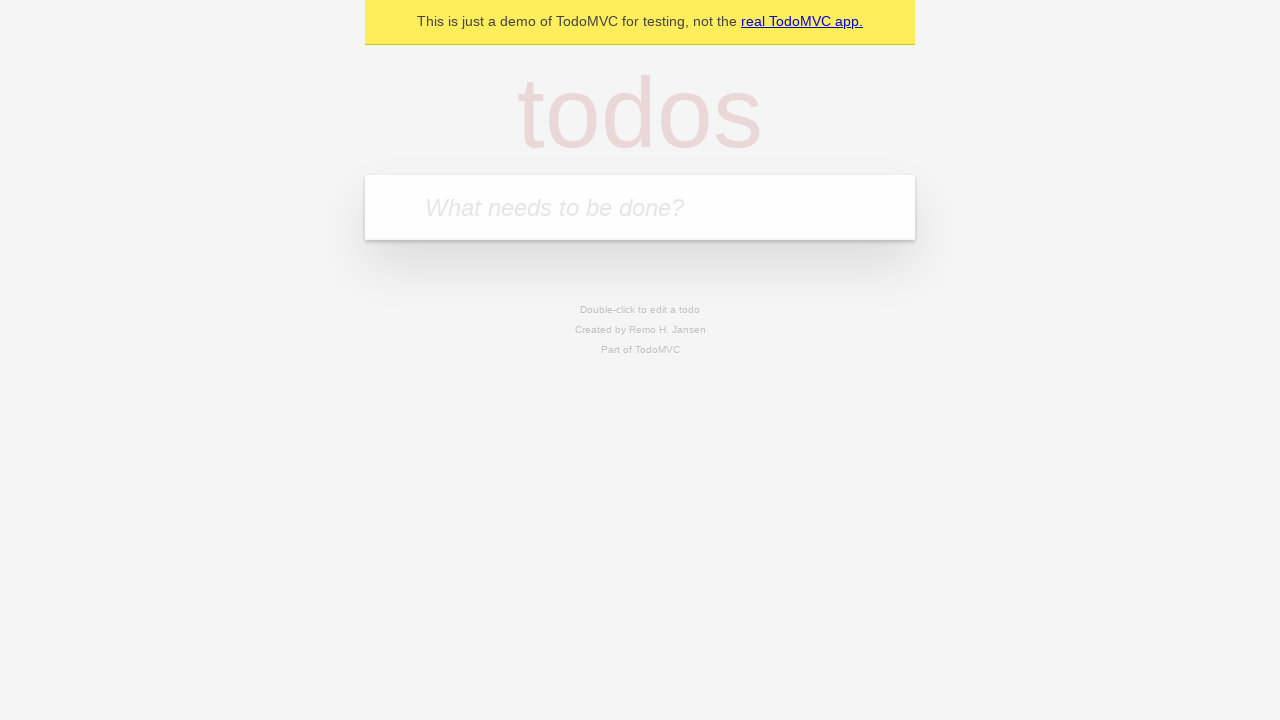

Located the new todo input field
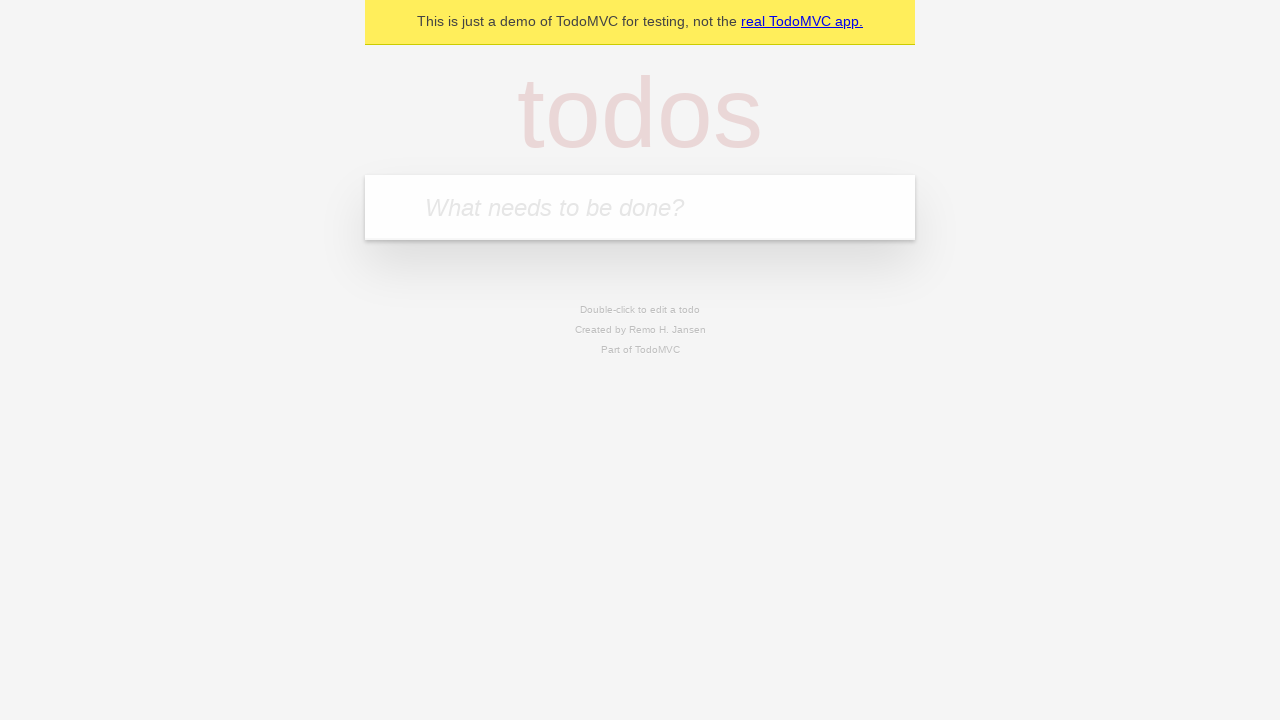

Filled todo input with 'buy some cheese' on internal:attr=[placeholder="What needs to be done?"i]
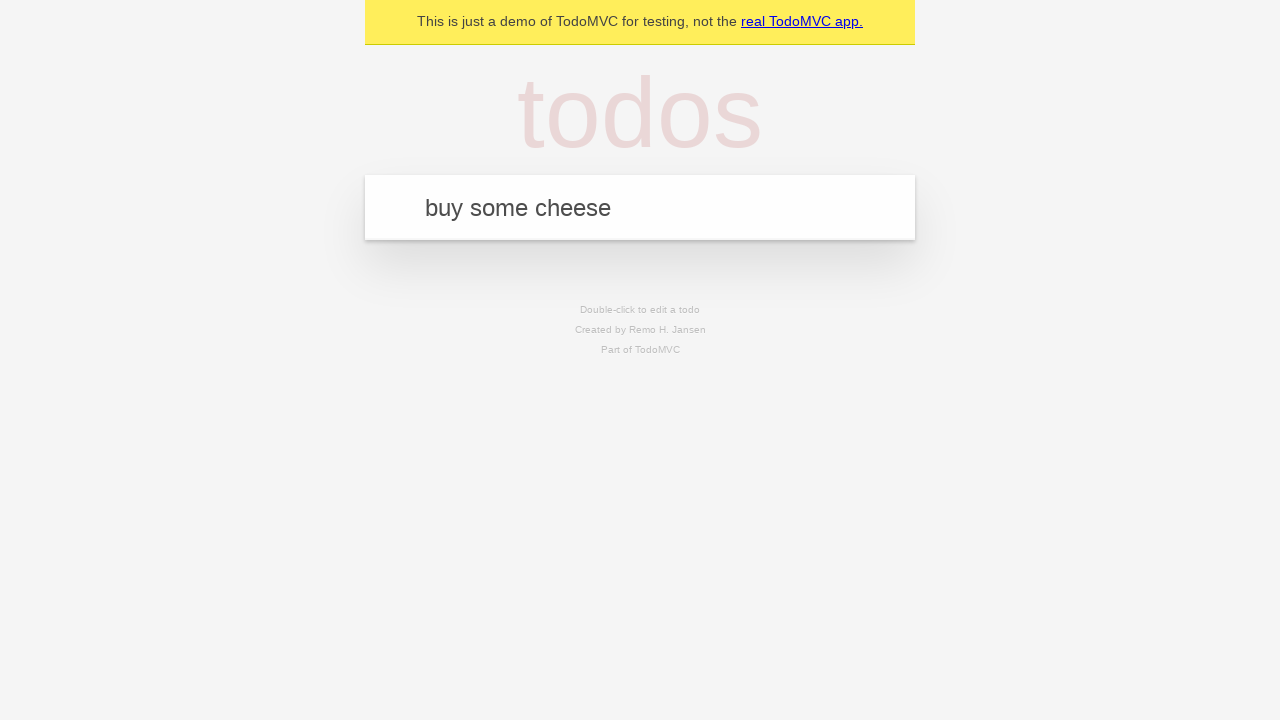

Pressed Enter to create todo item 'buy some cheese' on internal:attr=[placeholder="What needs to be done?"i]
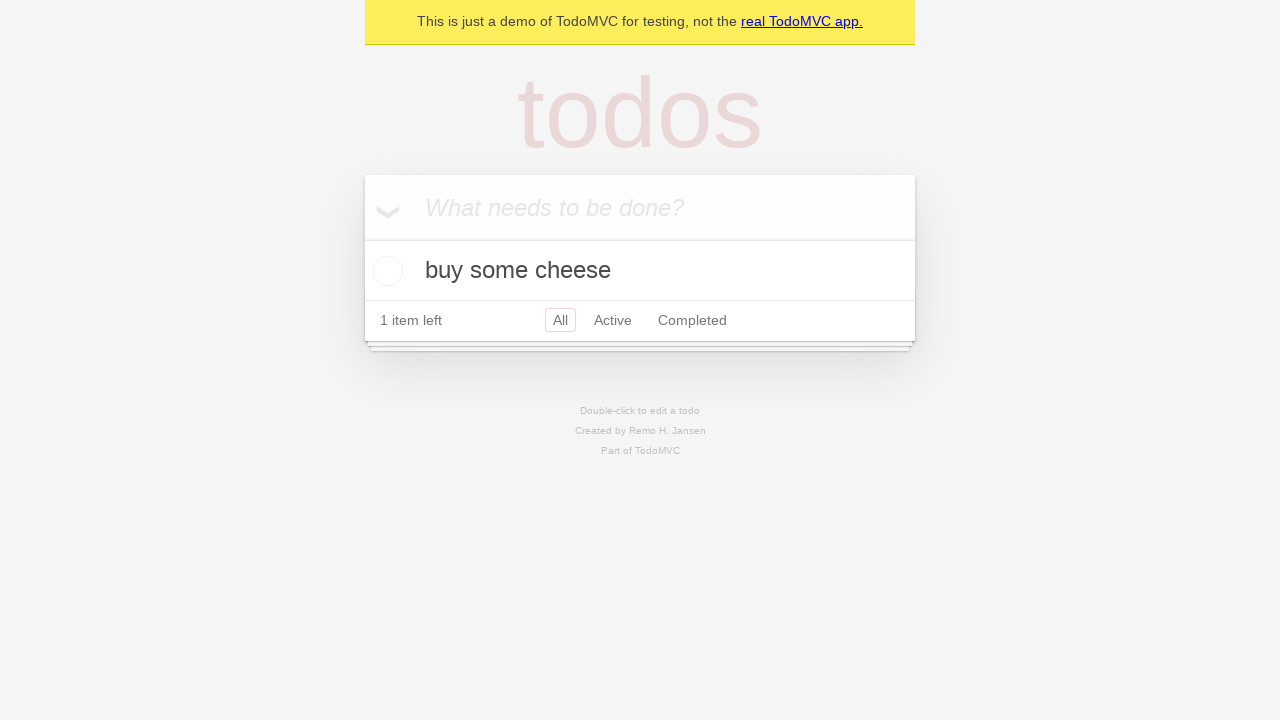

Filled todo input with 'feed the cat' on internal:attr=[placeholder="What needs to be done?"i]
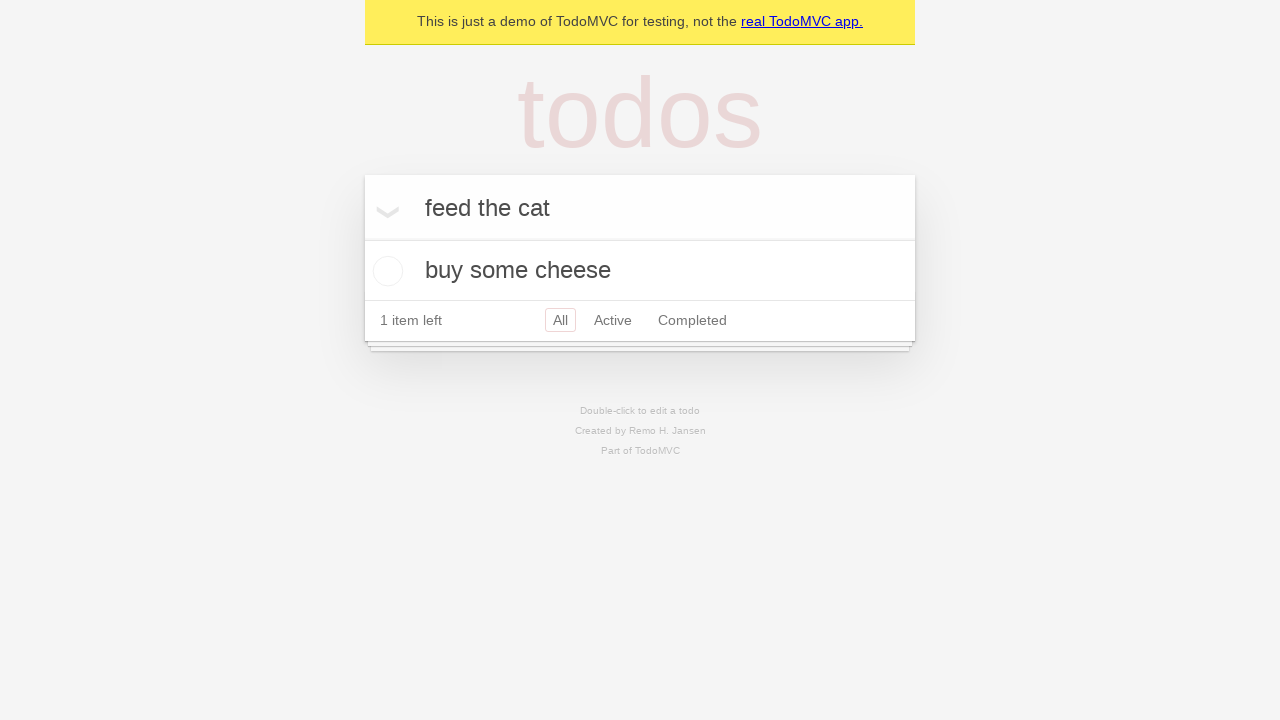

Pressed Enter to create todo item 'feed the cat' on internal:attr=[placeholder="What needs to be done?"i]
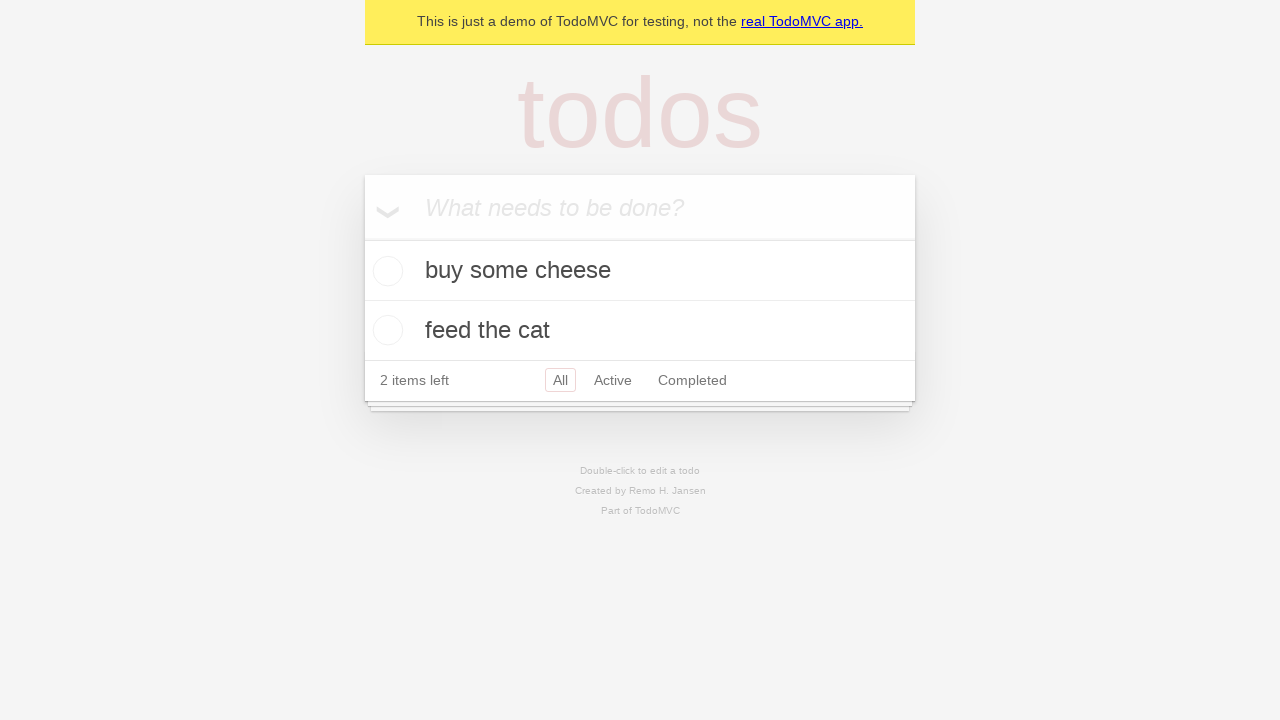

Filled todo input with 'book a doctors appointment' on internal:attr=[placeholder="What needs to be done?"i]
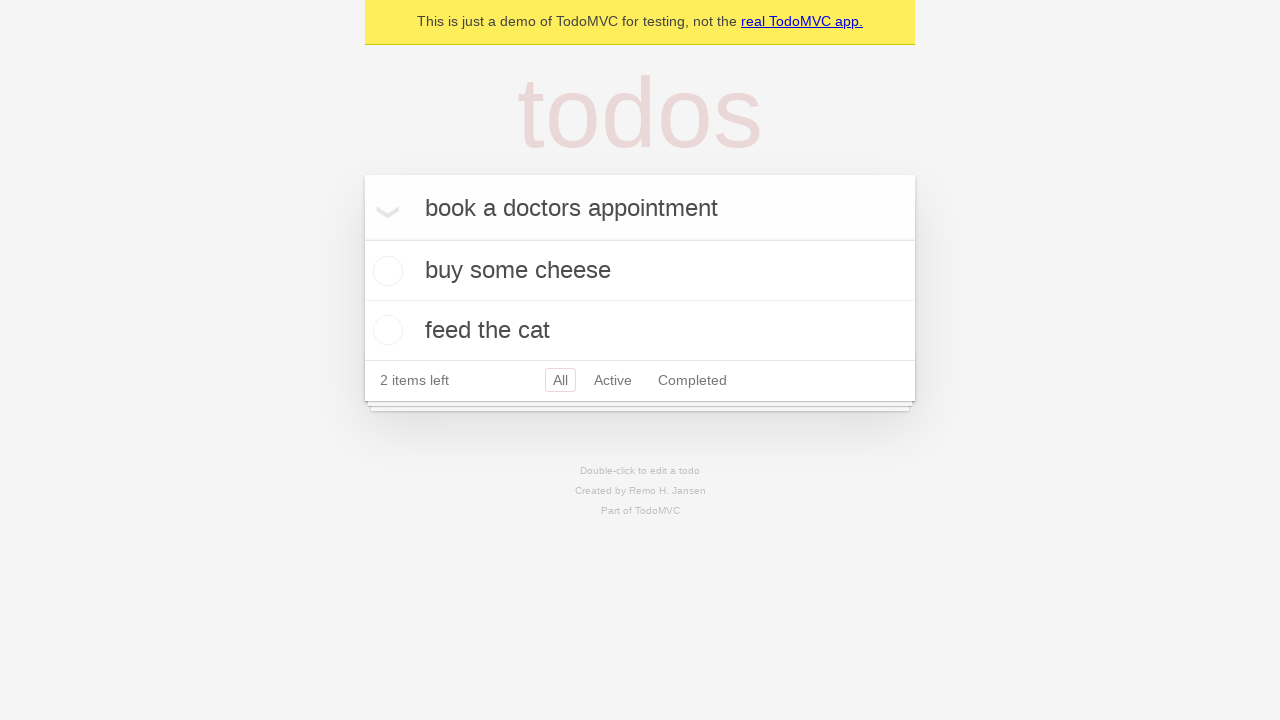

Pressed Enter to create todo item 'book a doctors appointment' on internal:attr=[placeholder="What needs to be done?"i]
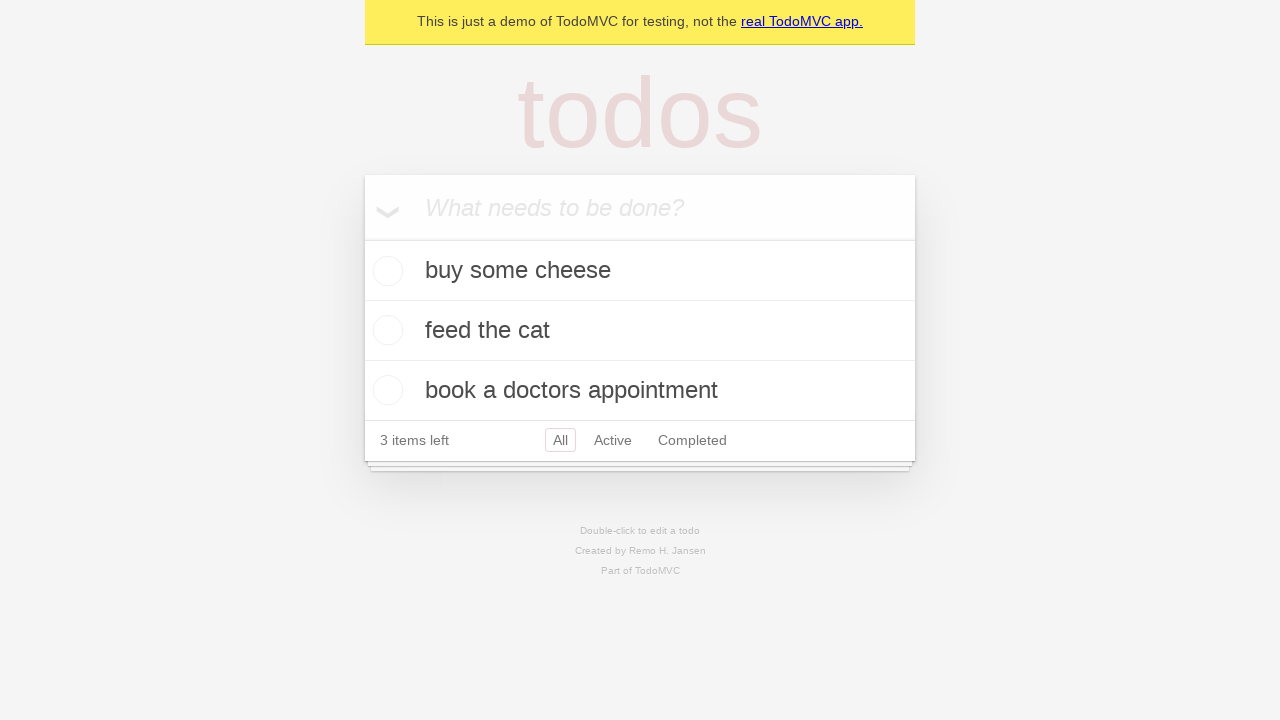

Todo counter element appeared
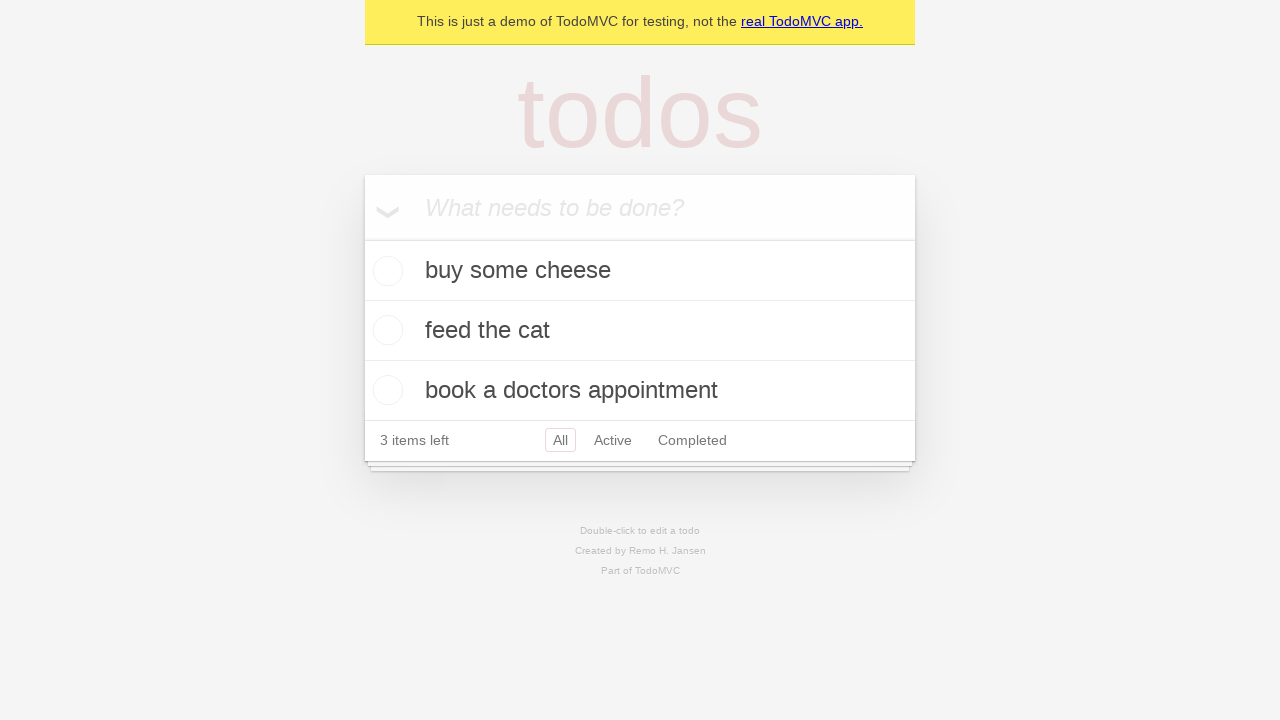

All 3 todo items loaded and visible
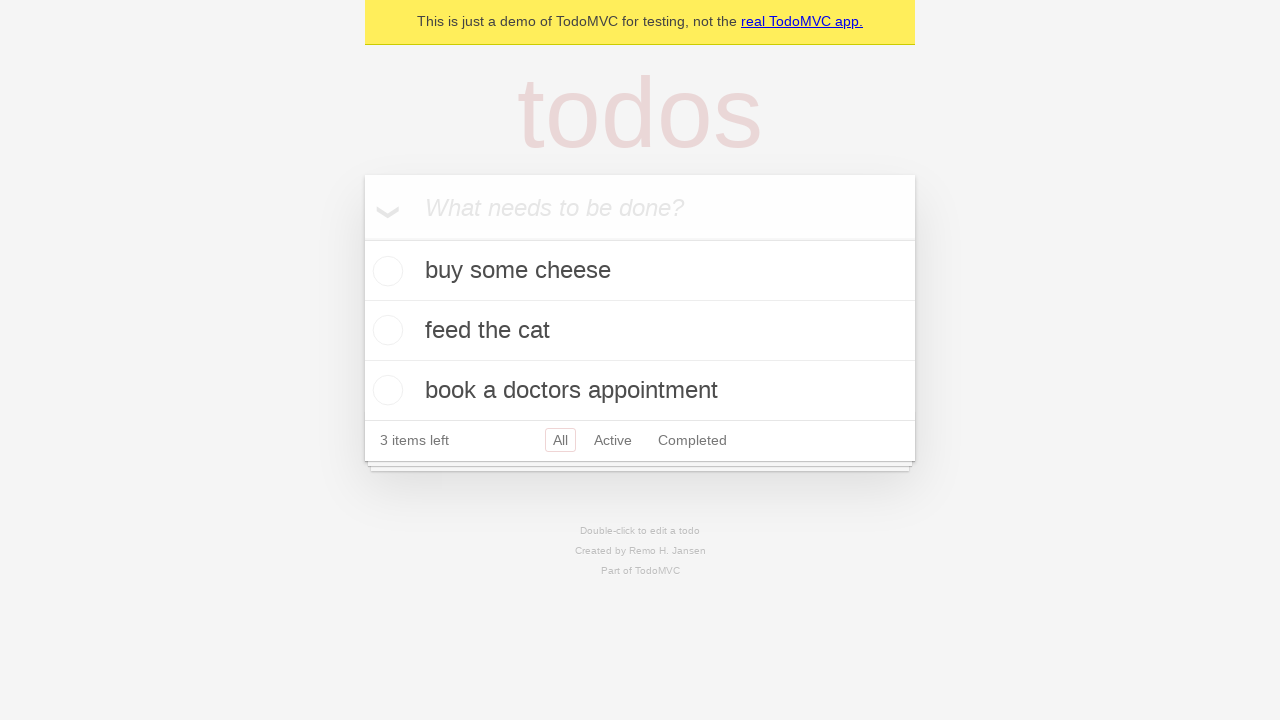

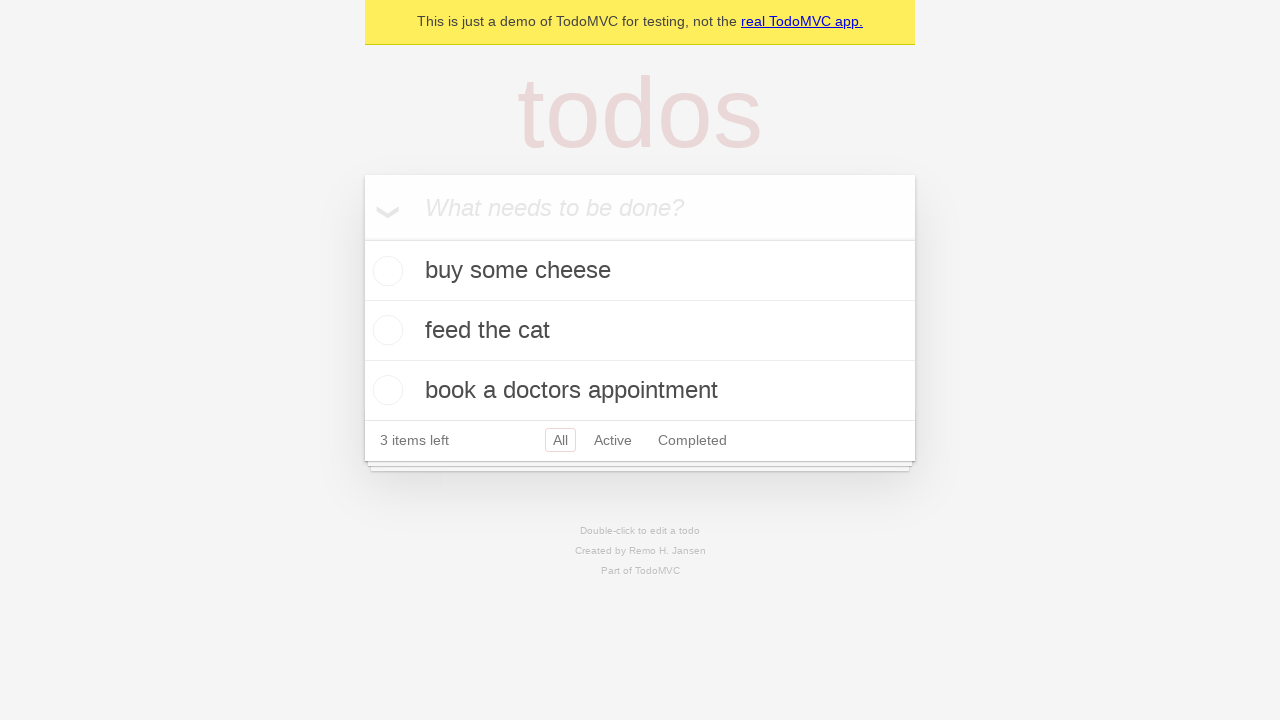